Tests search functionality on a Georgian website by entering a search term and submitting the search

Starting URL: https://2nabiji.ge/

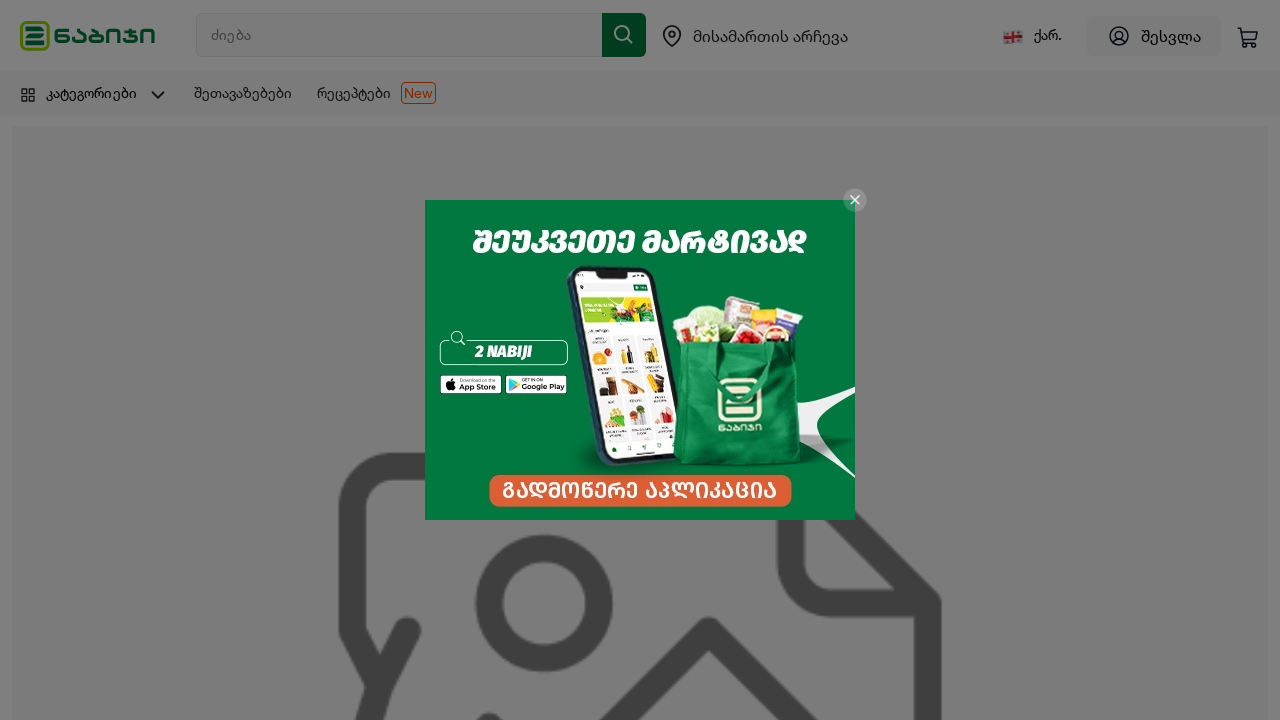

Filled search field with 'პური' (Georgian search term) on //*[@id="search"]
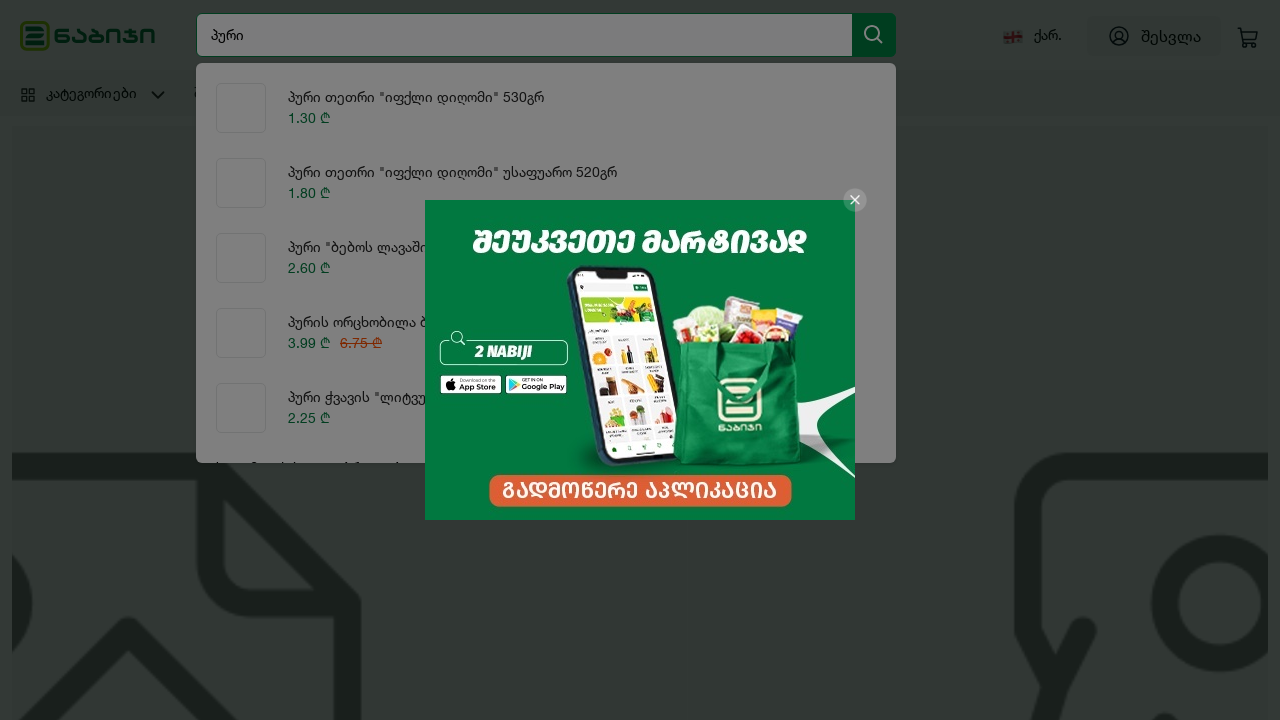

Pressed Enter to submit search on //*[@id="search"]
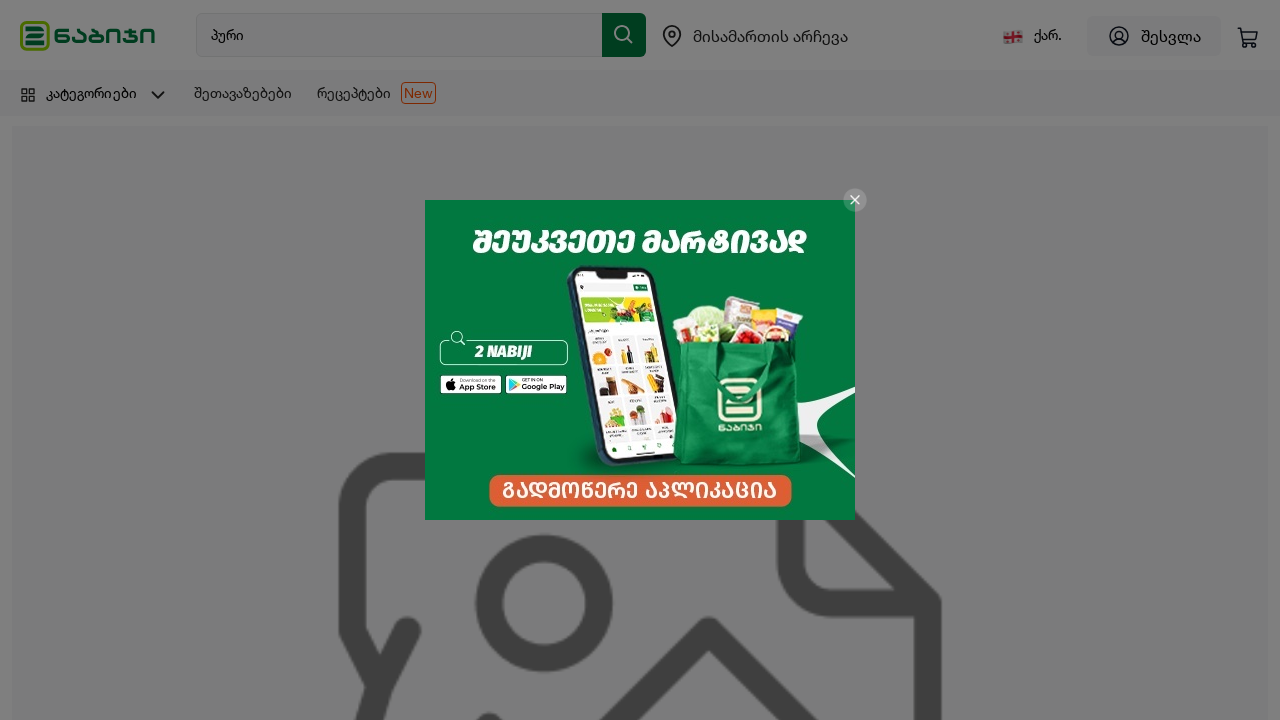

Waited for search results to load (networkidle)
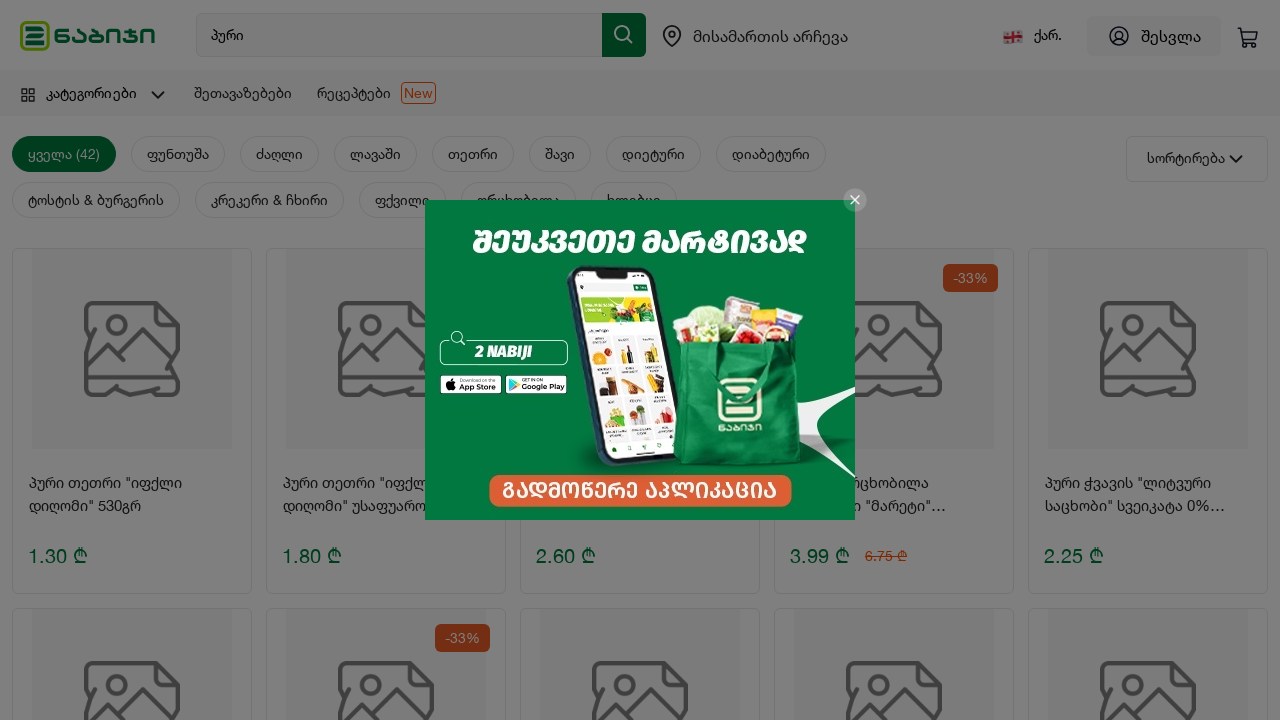

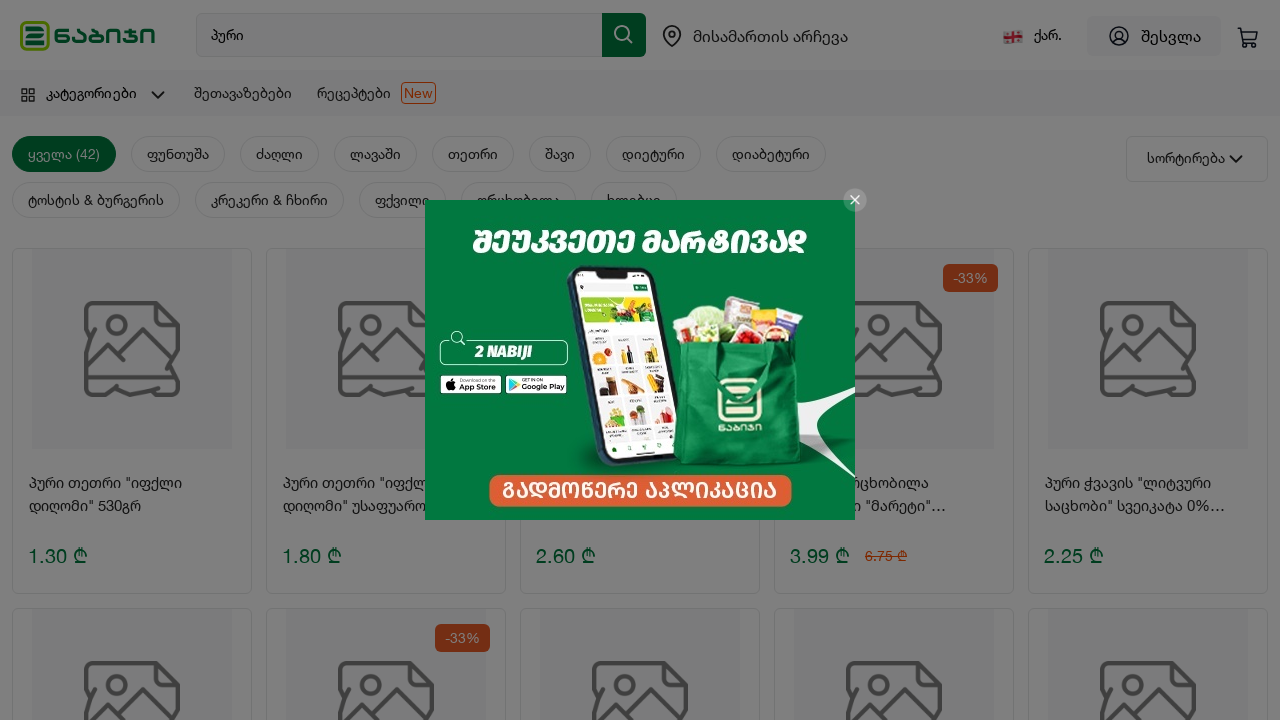